Tests clicking a button that has a dynamically generated ID by using a class-based XPath selector, then verifies the button remains enabled and displayed.

Starting URL: http://uitestingplayground.com/dynamicid

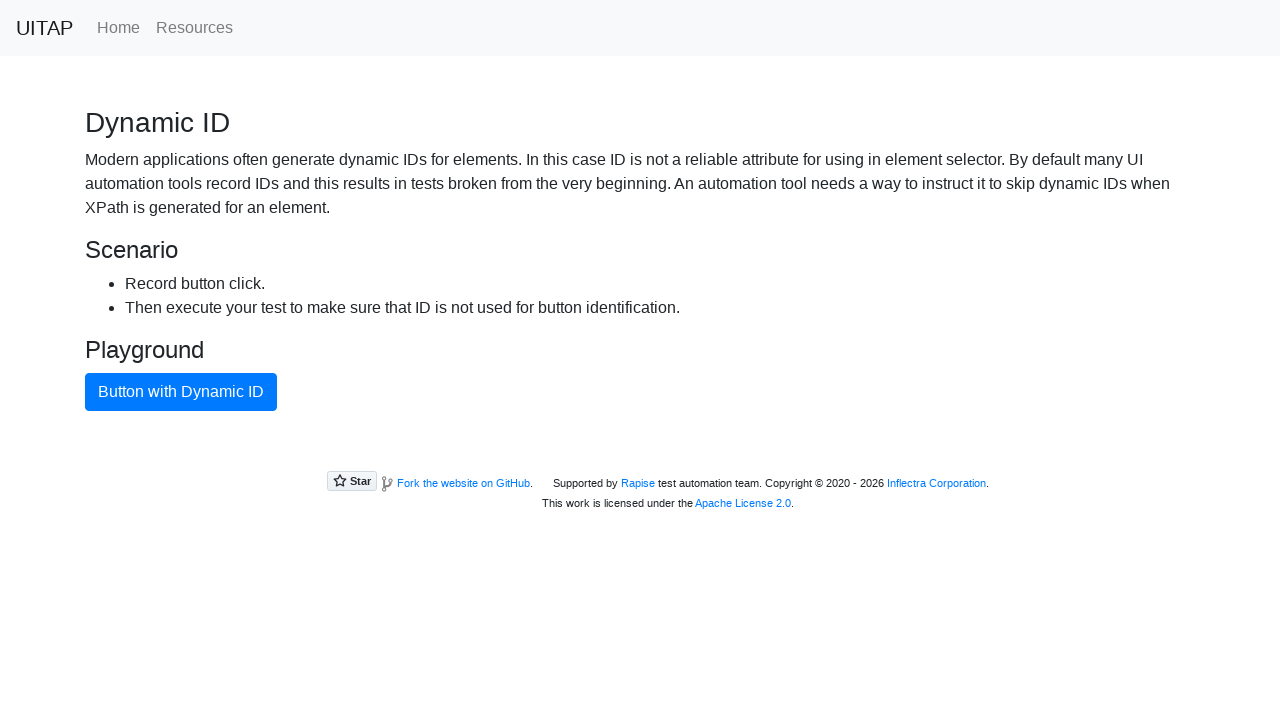

Clicked the primary button using class-based selector to handle dynamic ID at (181, 392) on button.btn-primary
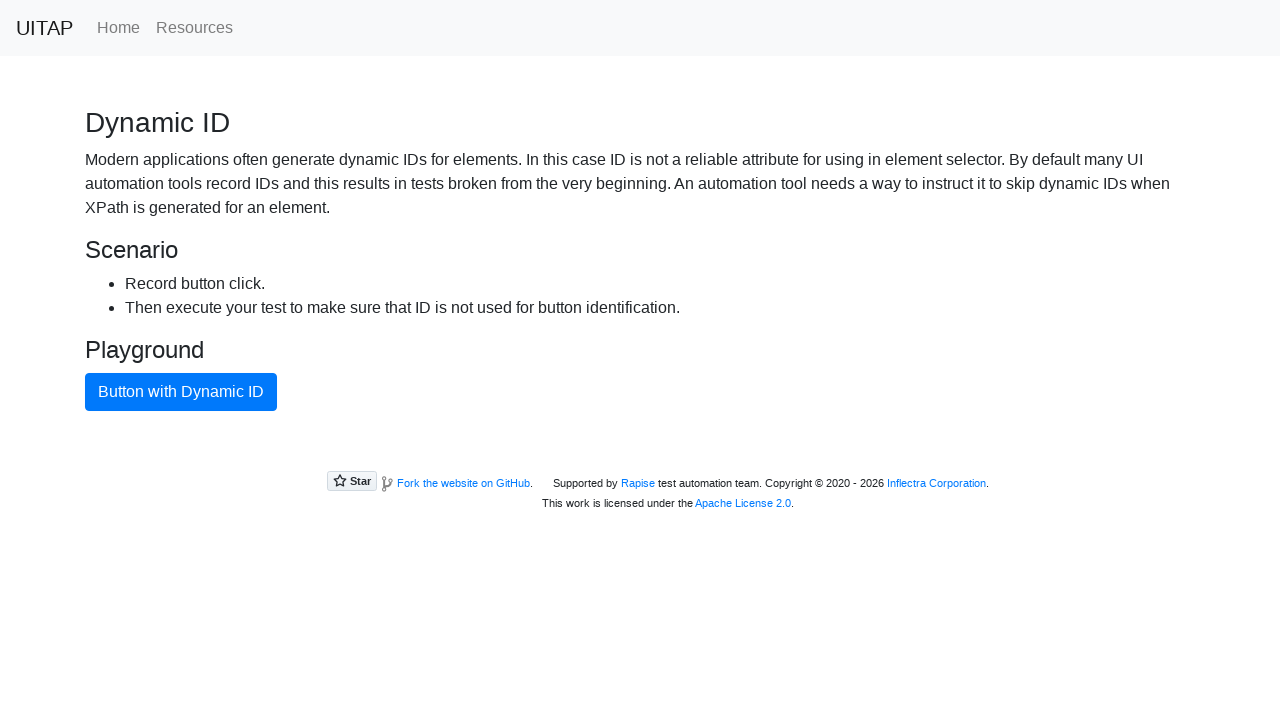

Located the primary button element
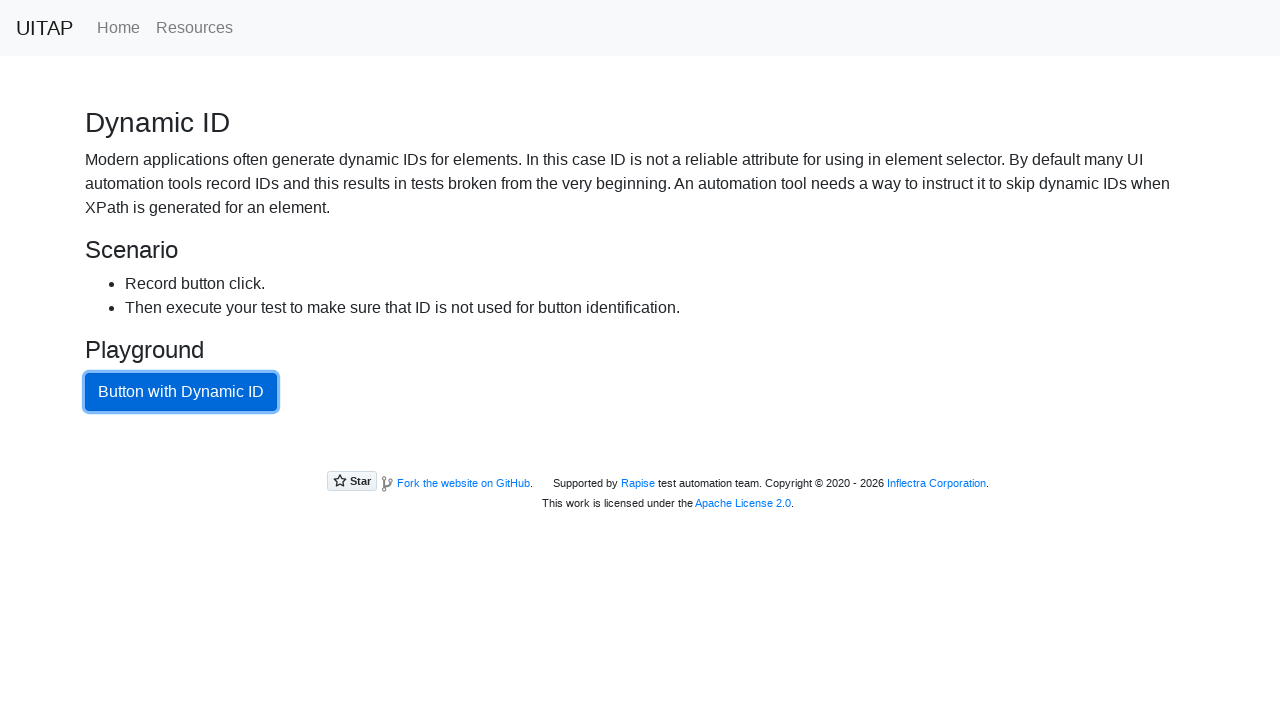

Waited for button to be visible
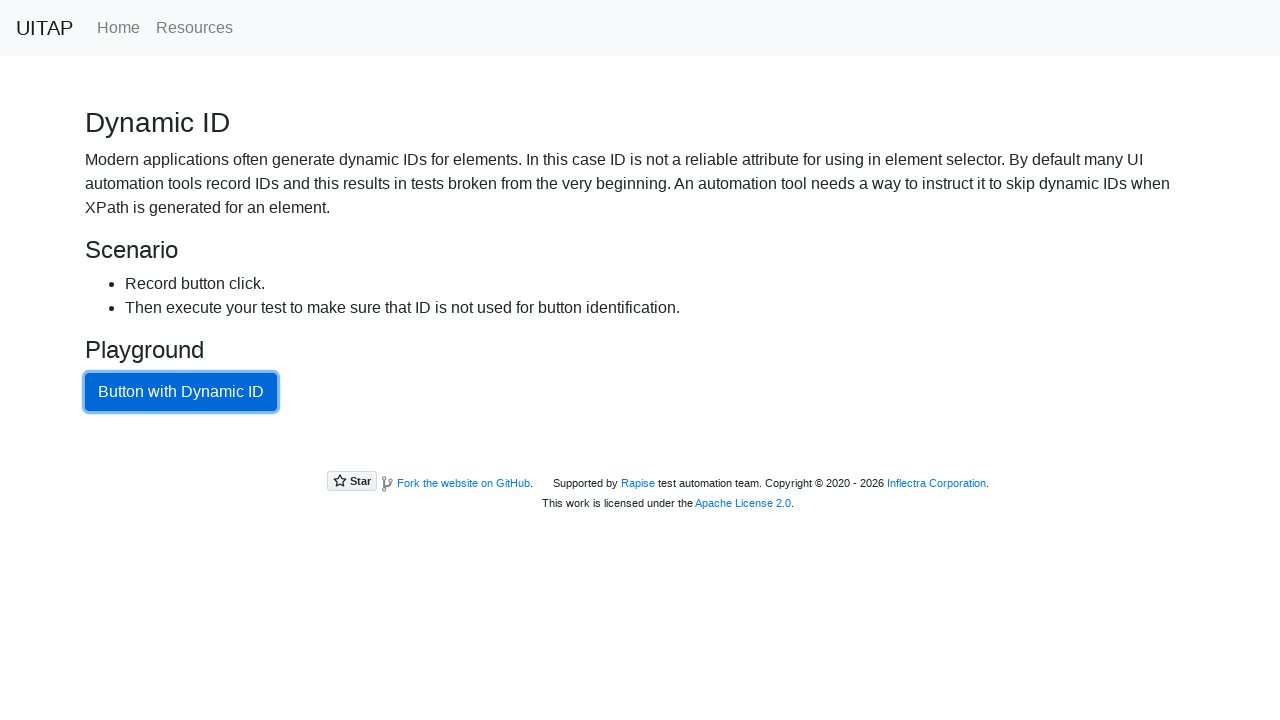

Verified button is enabled and visible after click
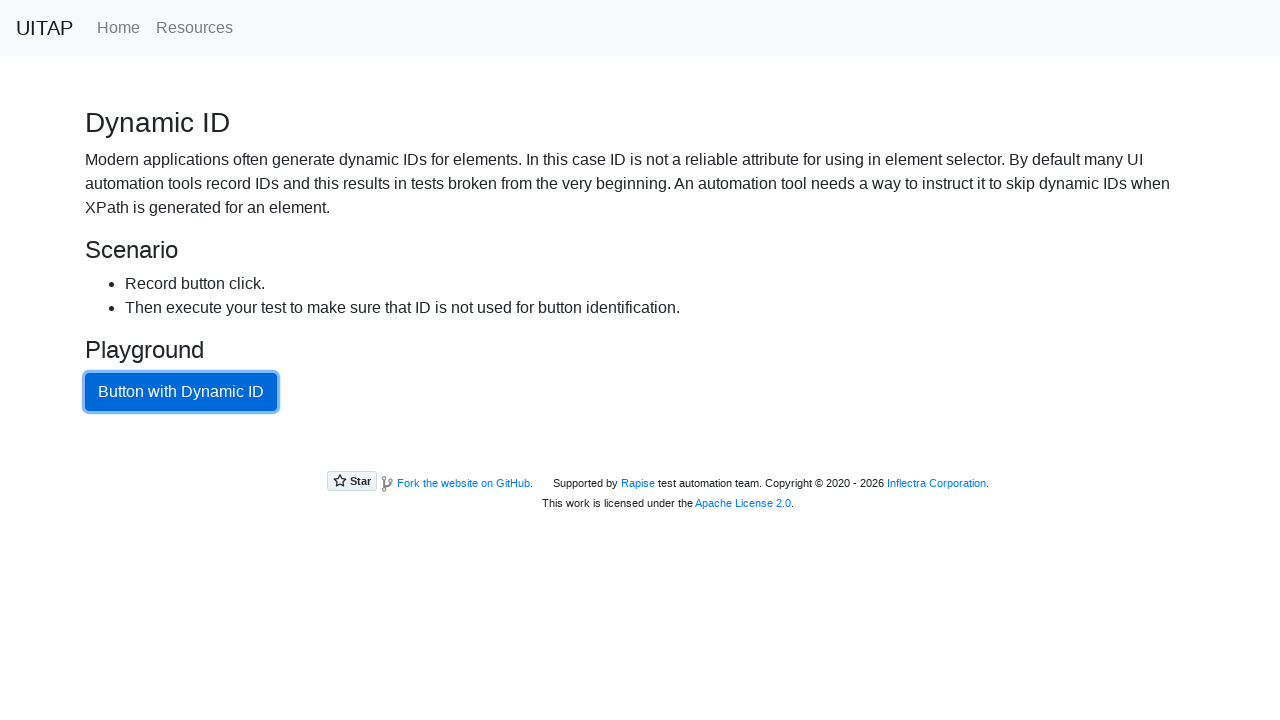

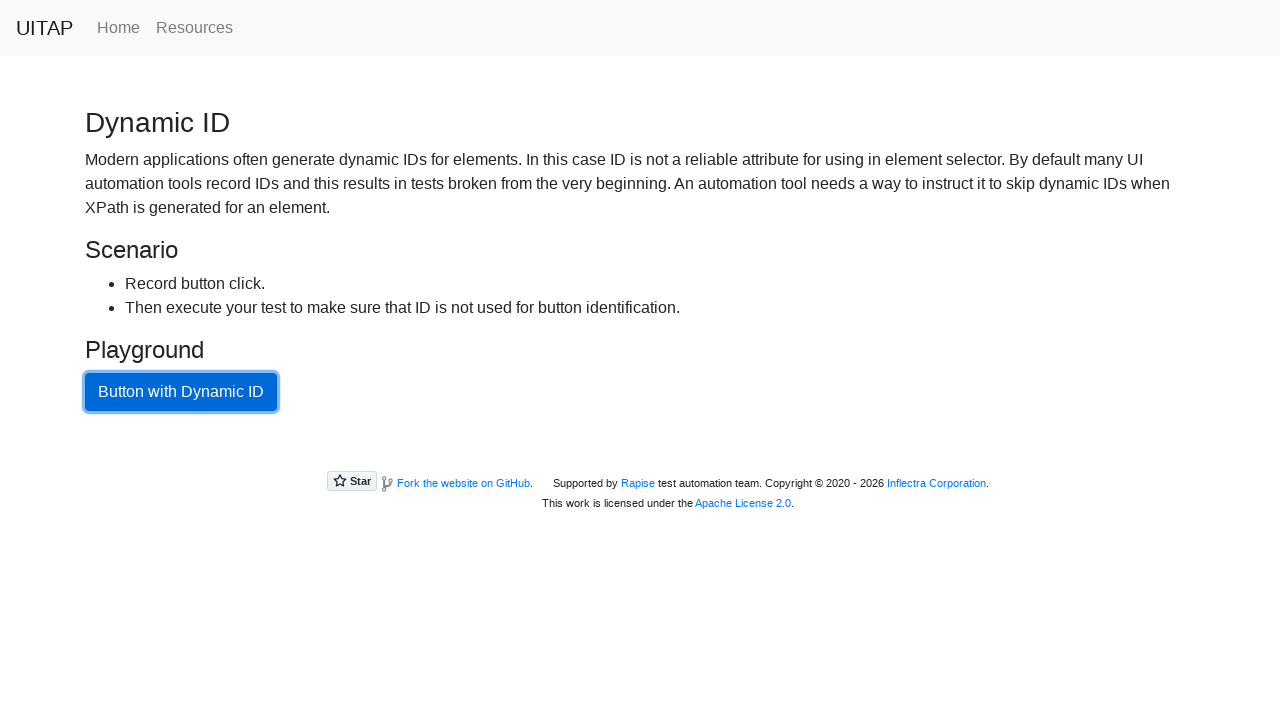